Tests that the "Clear completed" button displays correct text when there are completed items.

Starting URL: https://demo.playwright.dev/todomvc

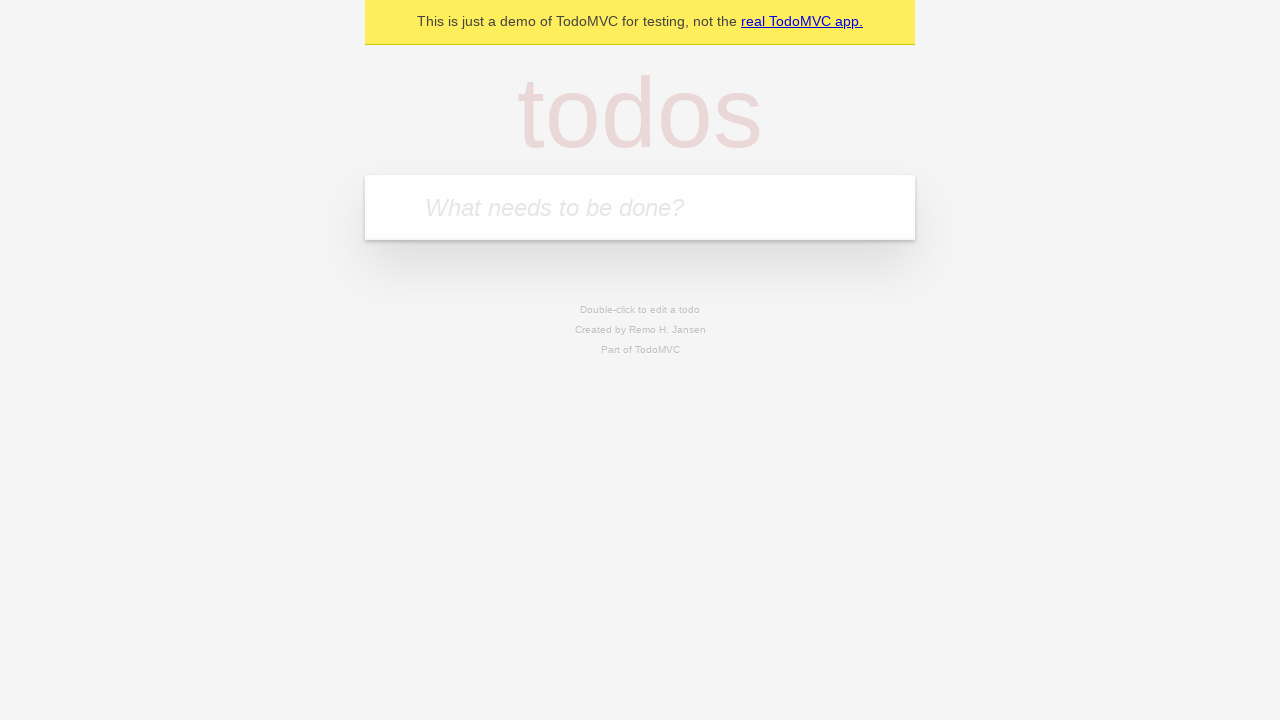

Filled todo input with 'buy some cheese' on internal:attr=[placeholder="What needs to be done?"i]
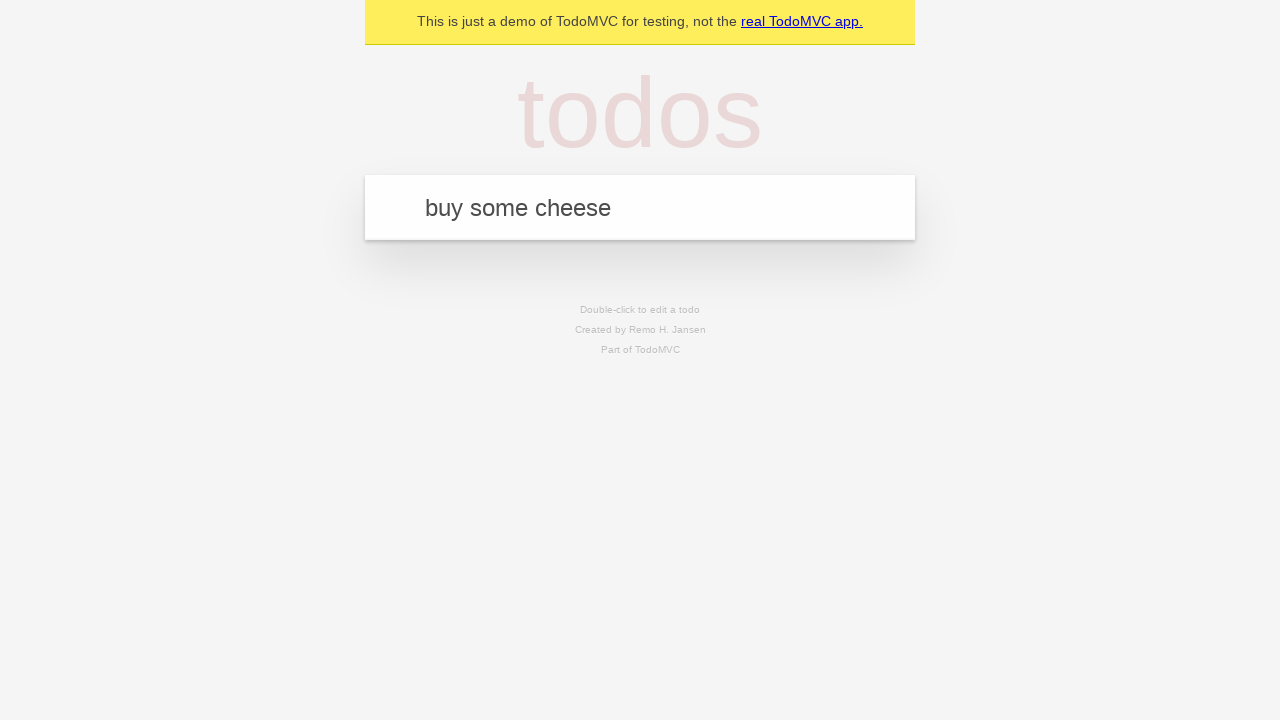

Pressed Enter to add first todo item on internal:attr=[placeholder="What needs to be done?"i]
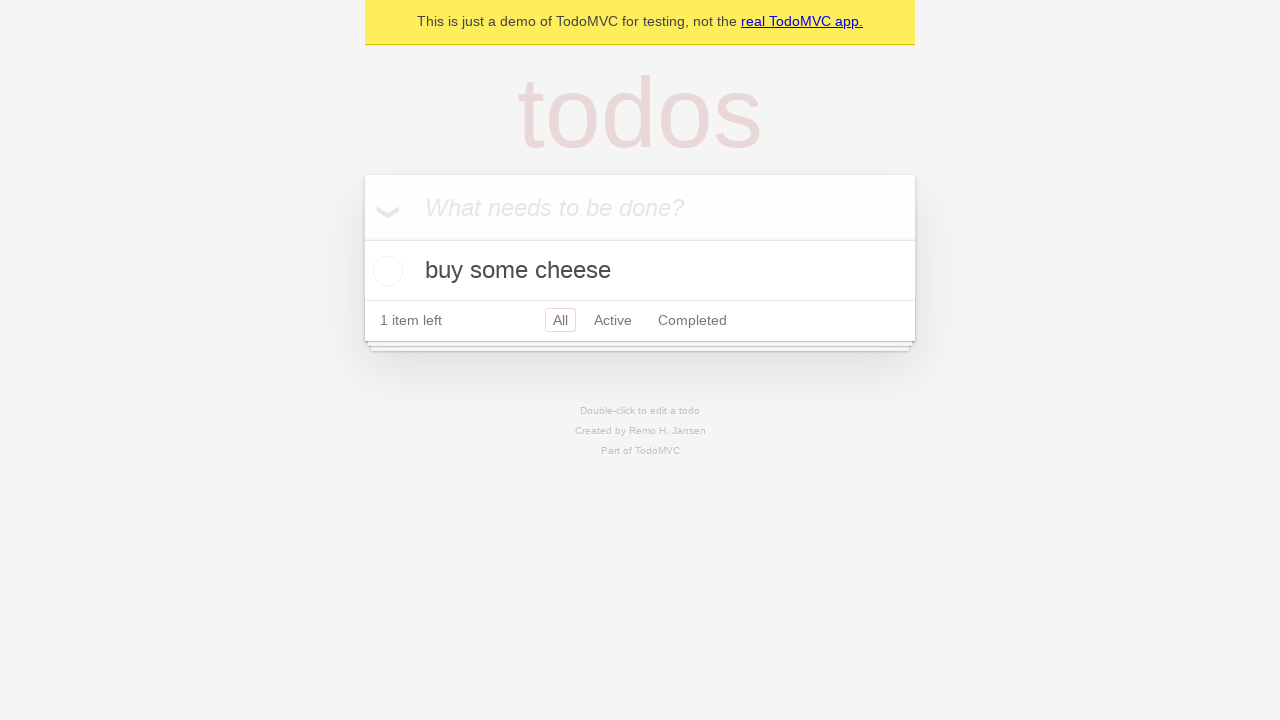

Filled todo input with 'feed the cat' on internal:attr=[placeholder="What needs to be done?"i]
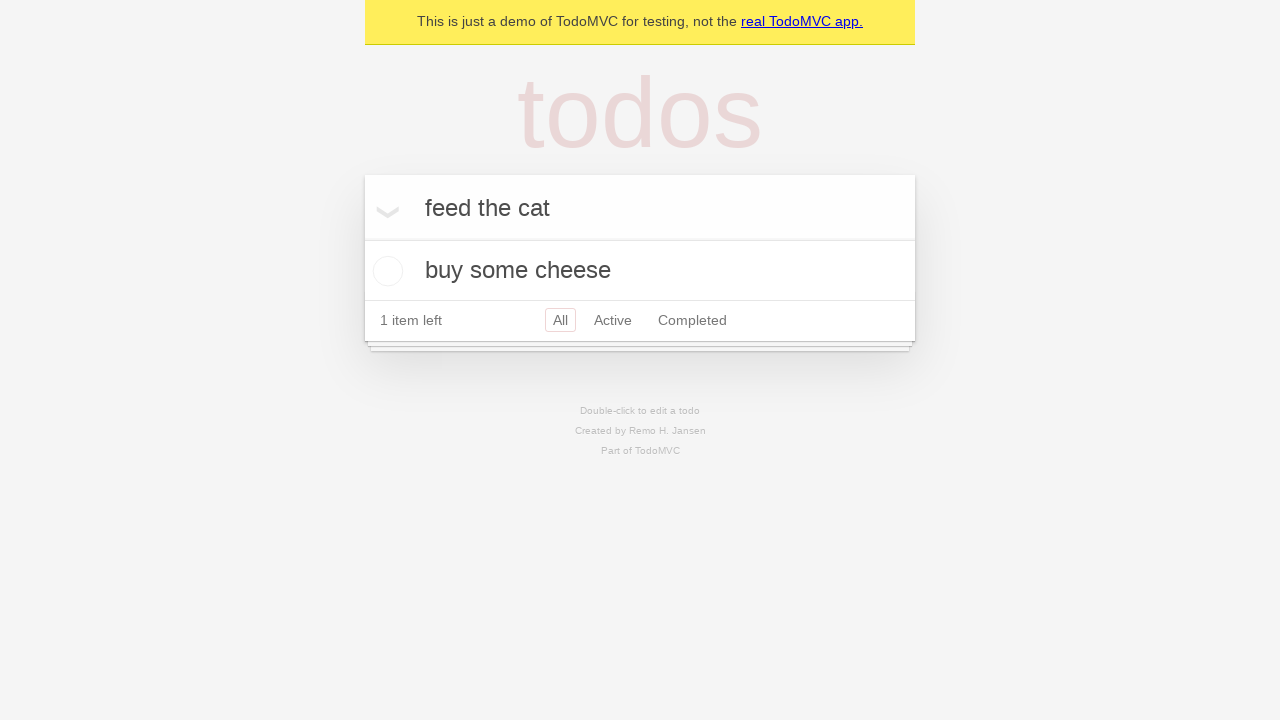

Pressed Enter to add second todo item on internal:attr=[placeholder="What needs to be done?"i]
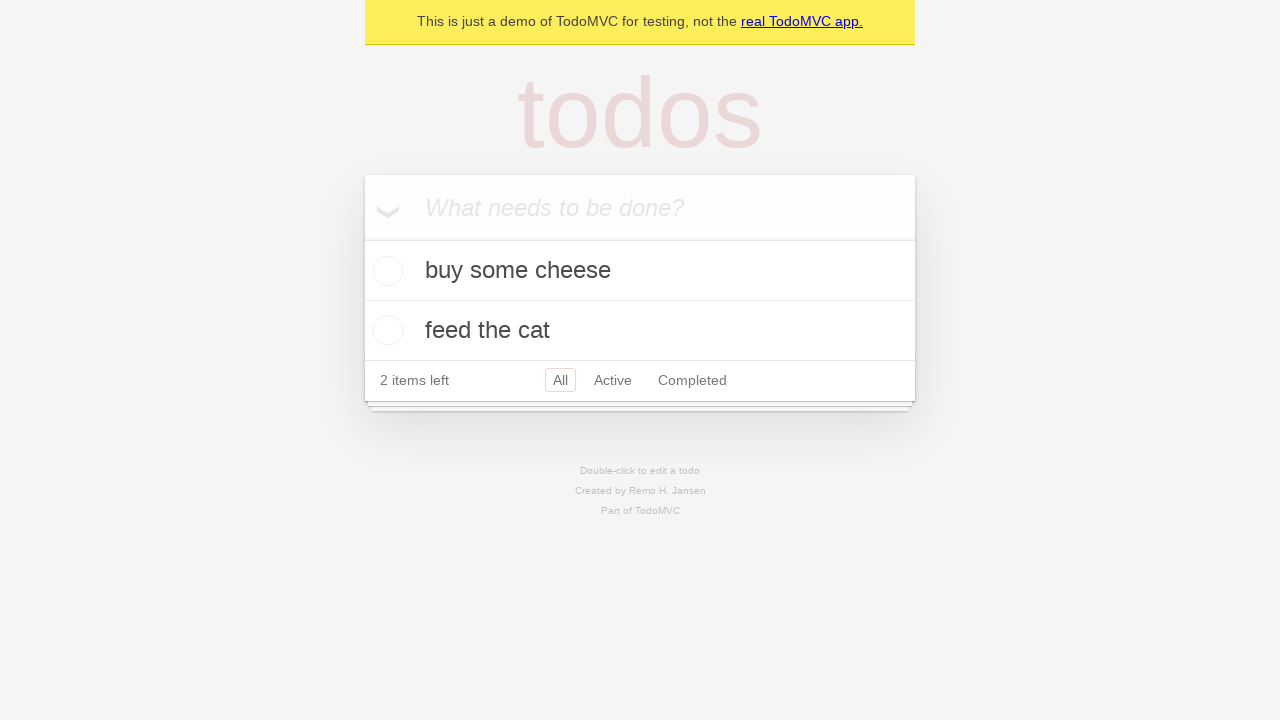

Filled todo input with 'book a doctors appointment' on internal:attr=[placeholder="What needs to be done?"i]
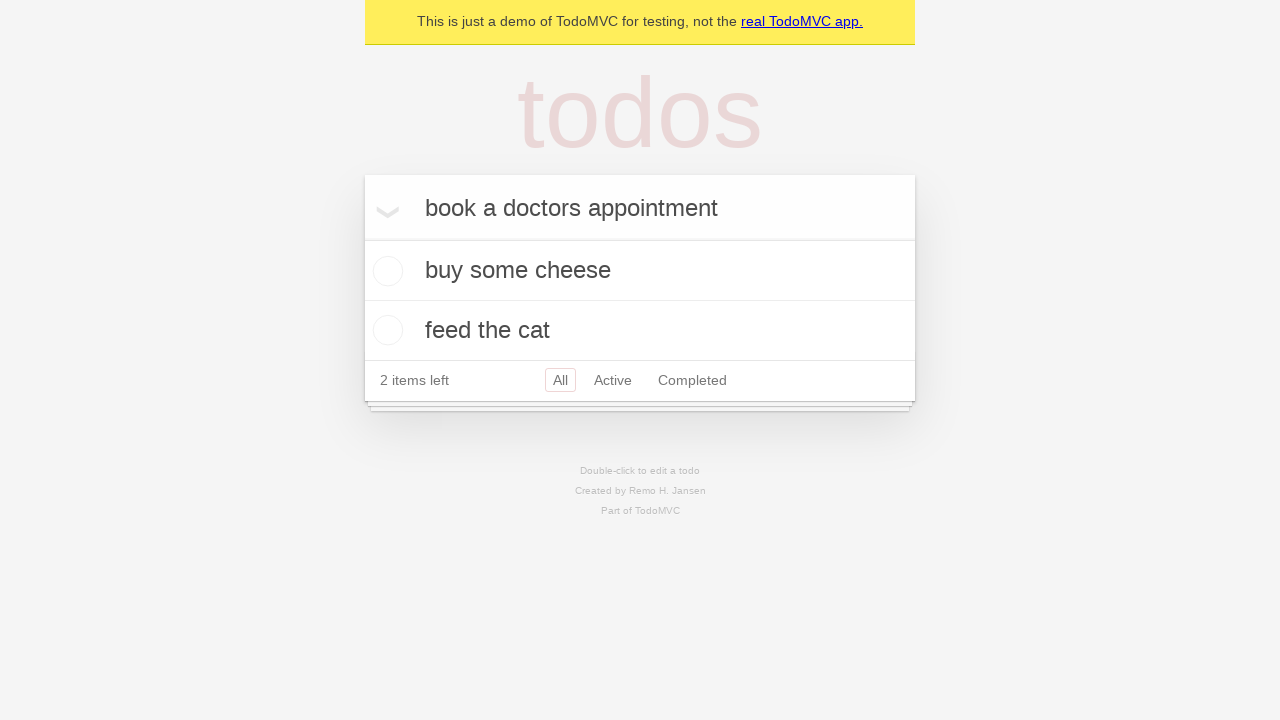

Pressed Enter to add third todo item on internal:attr=[placeholder="What needs to be done?"i]
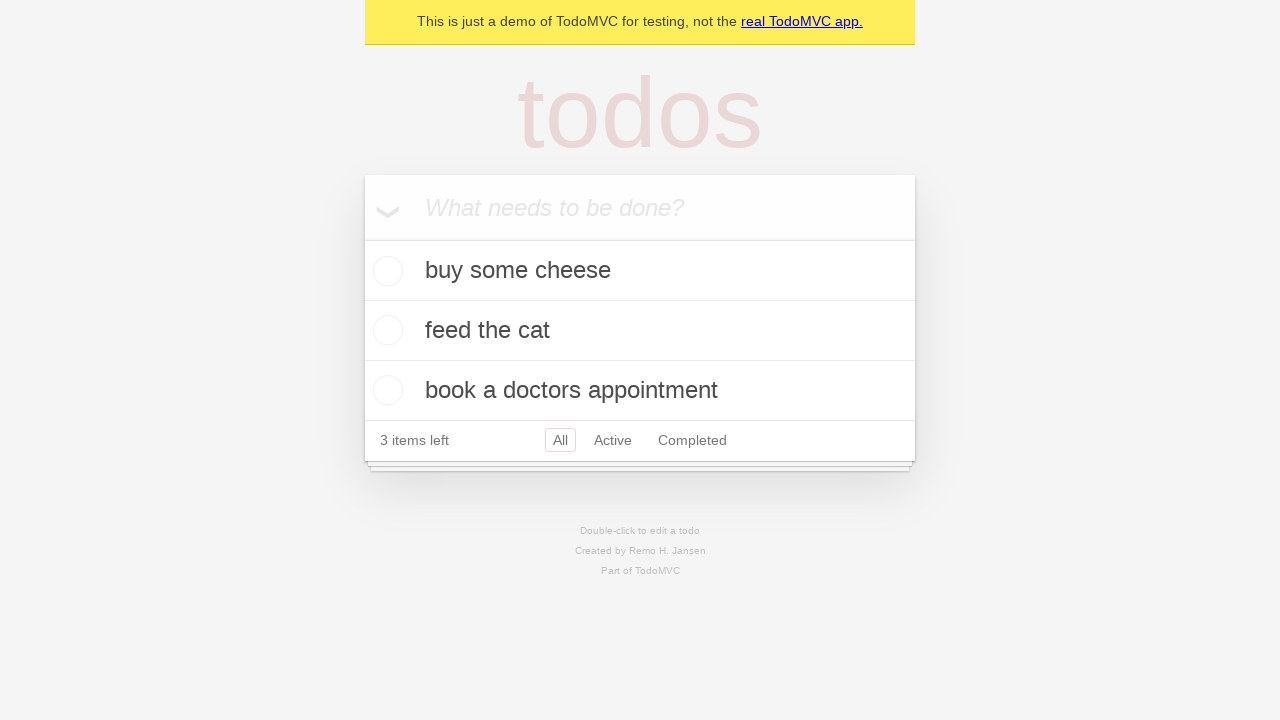

Checked the first todo item as completed at (385, 271) on .todo-list li .toggle >> nth=0
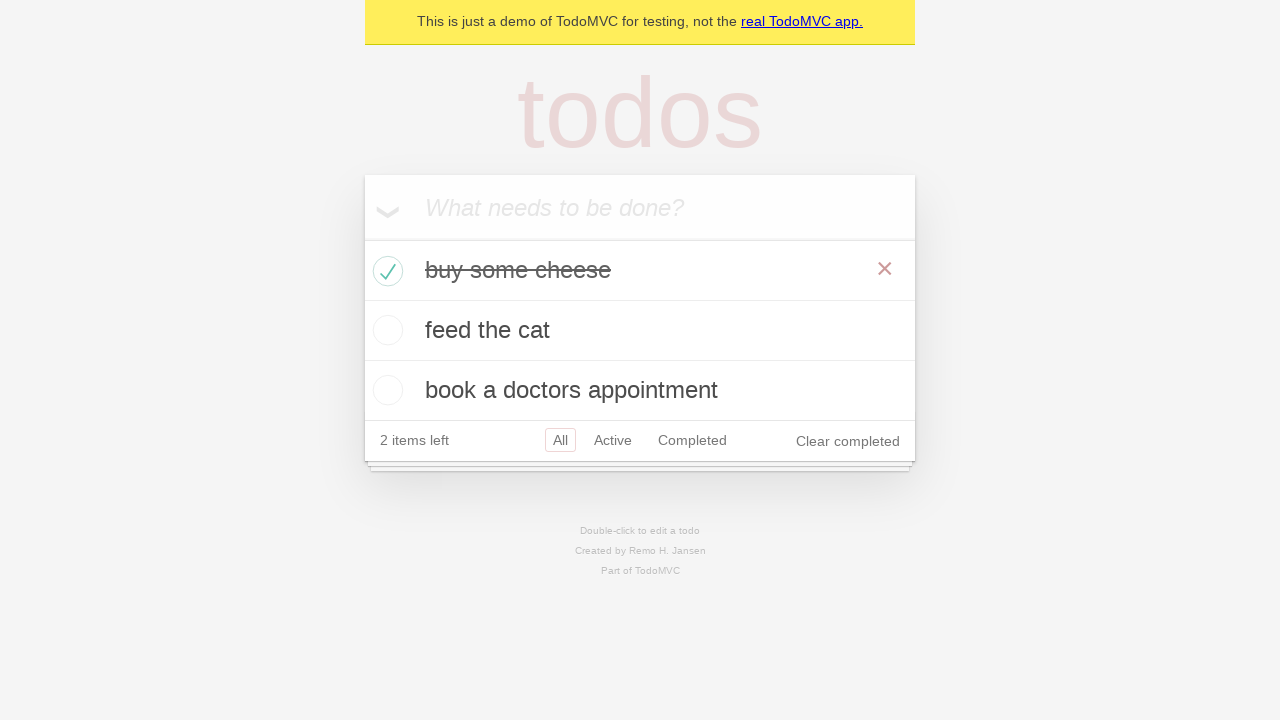

Clear completed button is visible
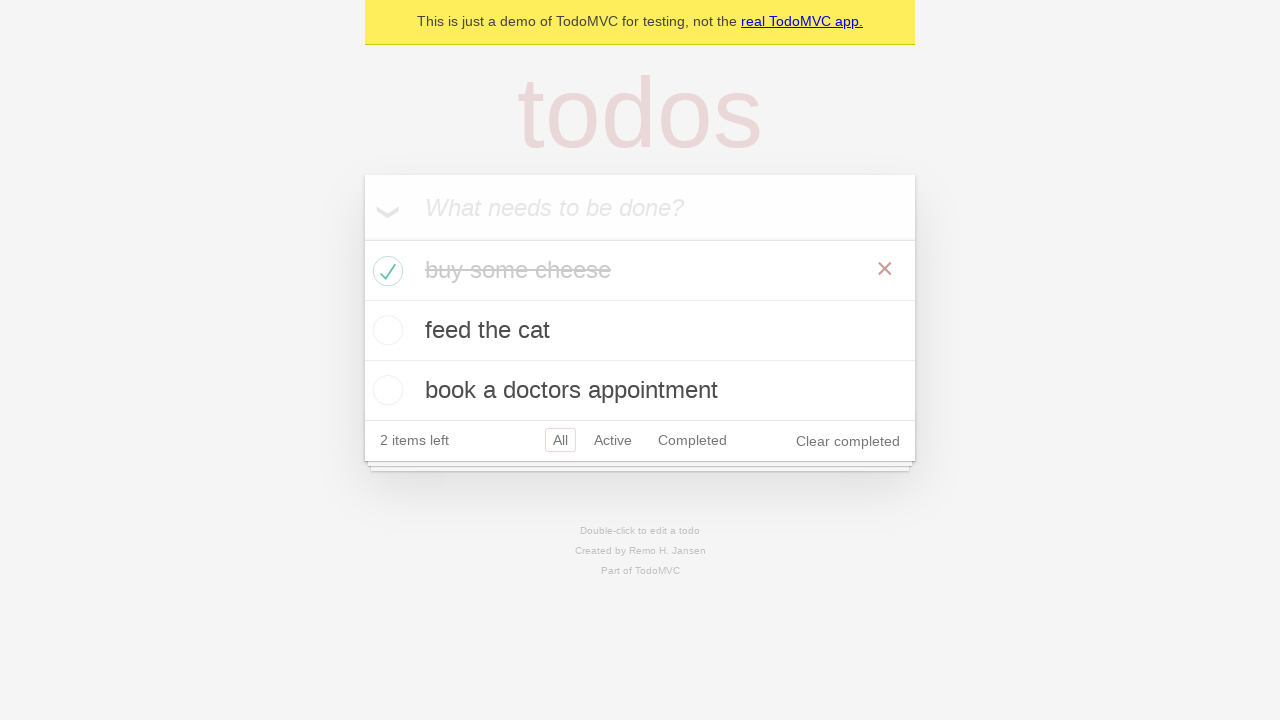

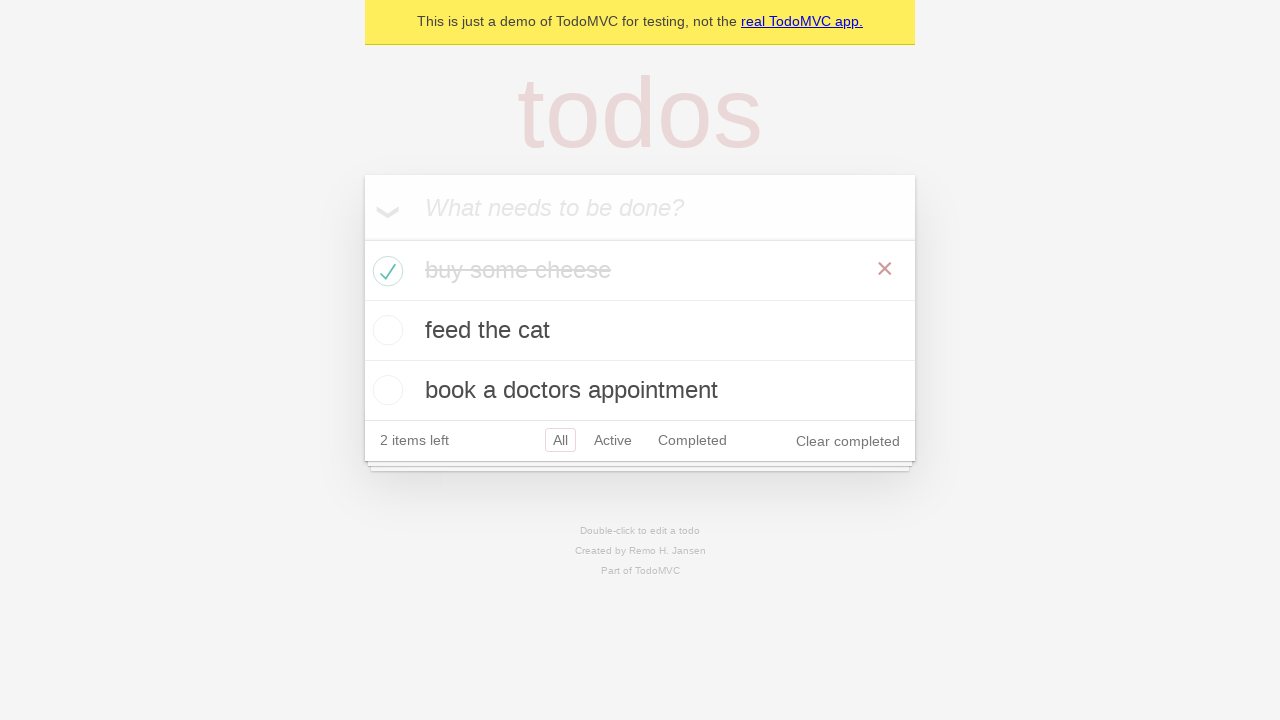